Tests dropdown functionality by selecting different options using various methods

Starting URL: http://the-internet.herokuapp.com/

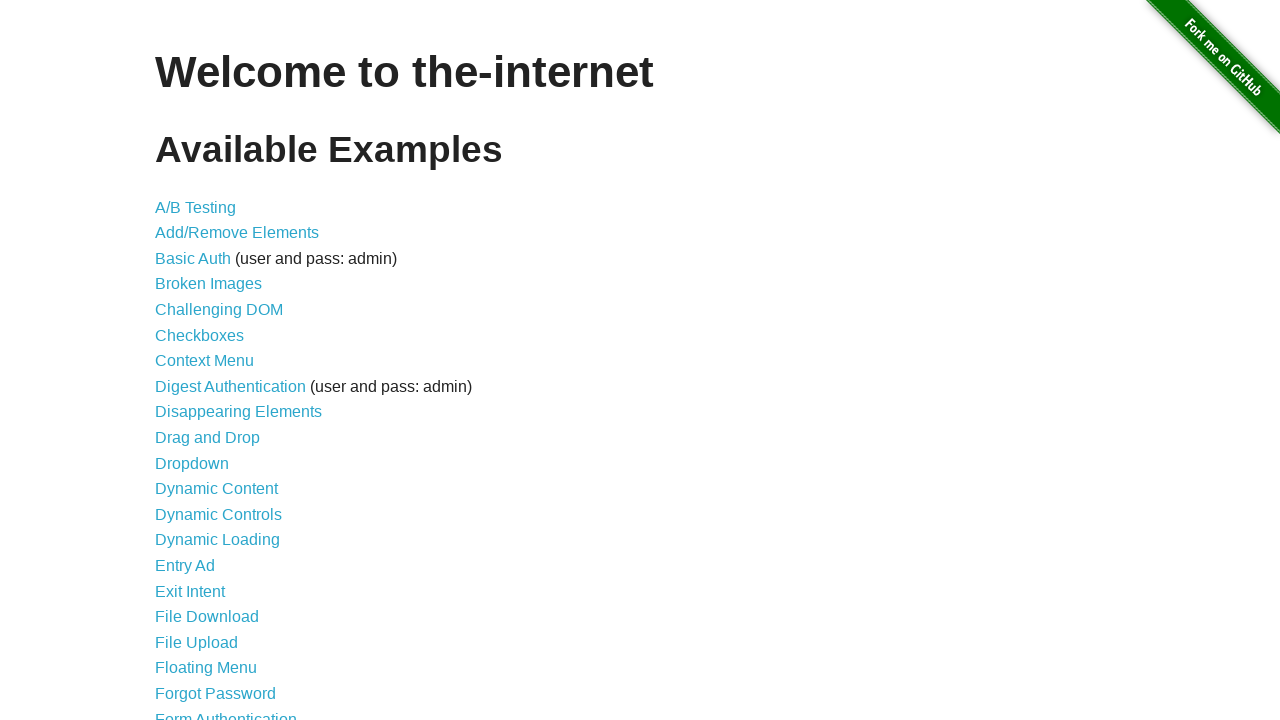

Clicked on the Dropdown link at (192, 463) on xpath=//a[.='Dropdown']
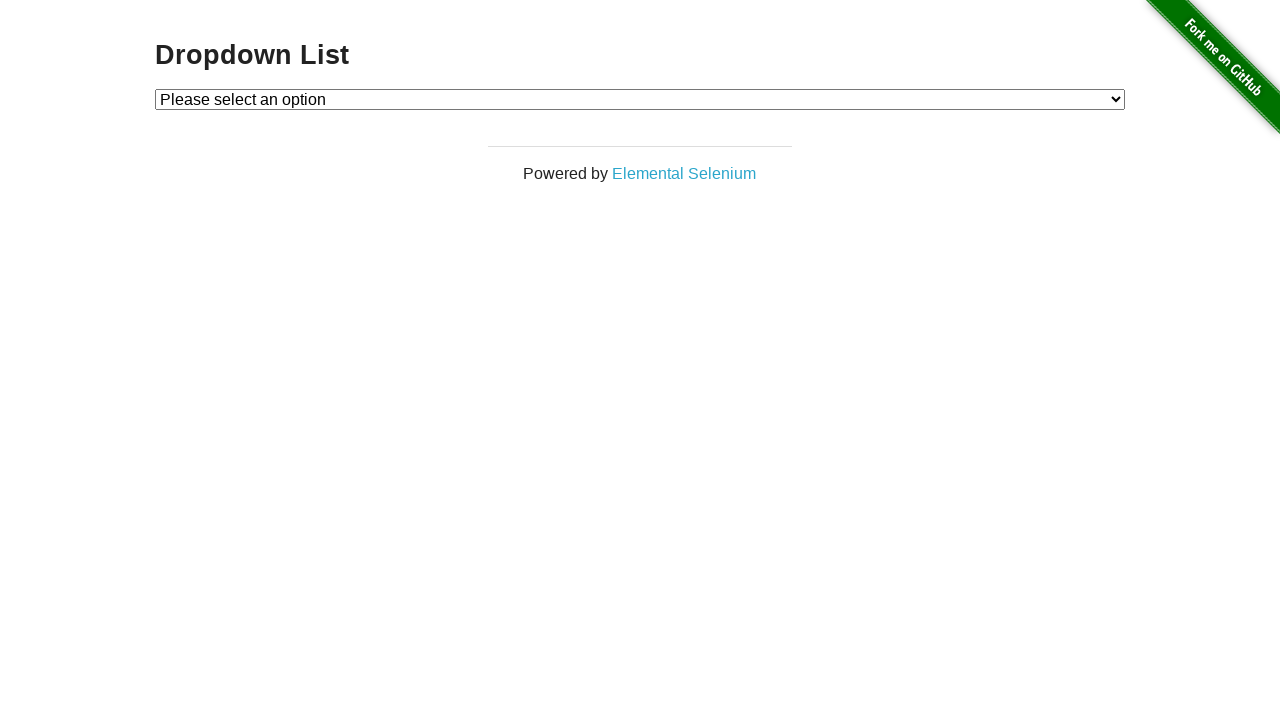

Selected dropdown option by index 2 (3rd option) on #dropdown
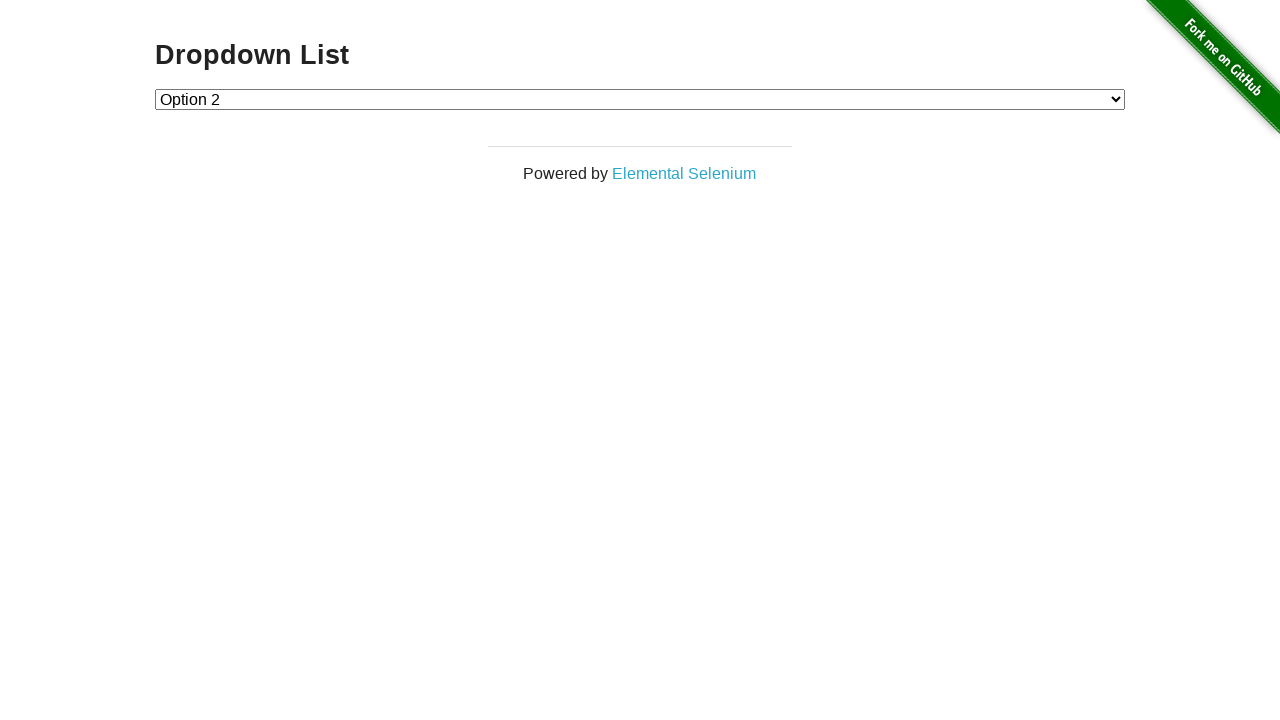

Selected dropdown option by value '1' on #dropdown
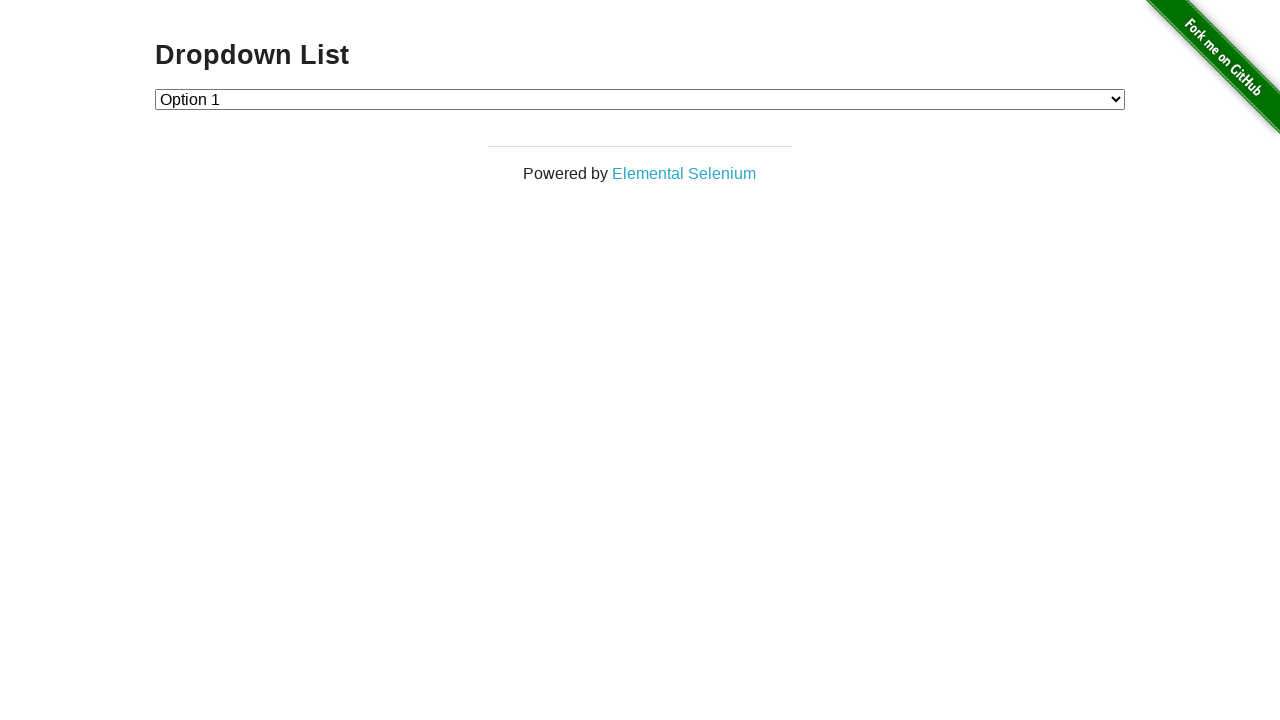

Selected dropdown option by visible text 'Option 2' on #dropdown
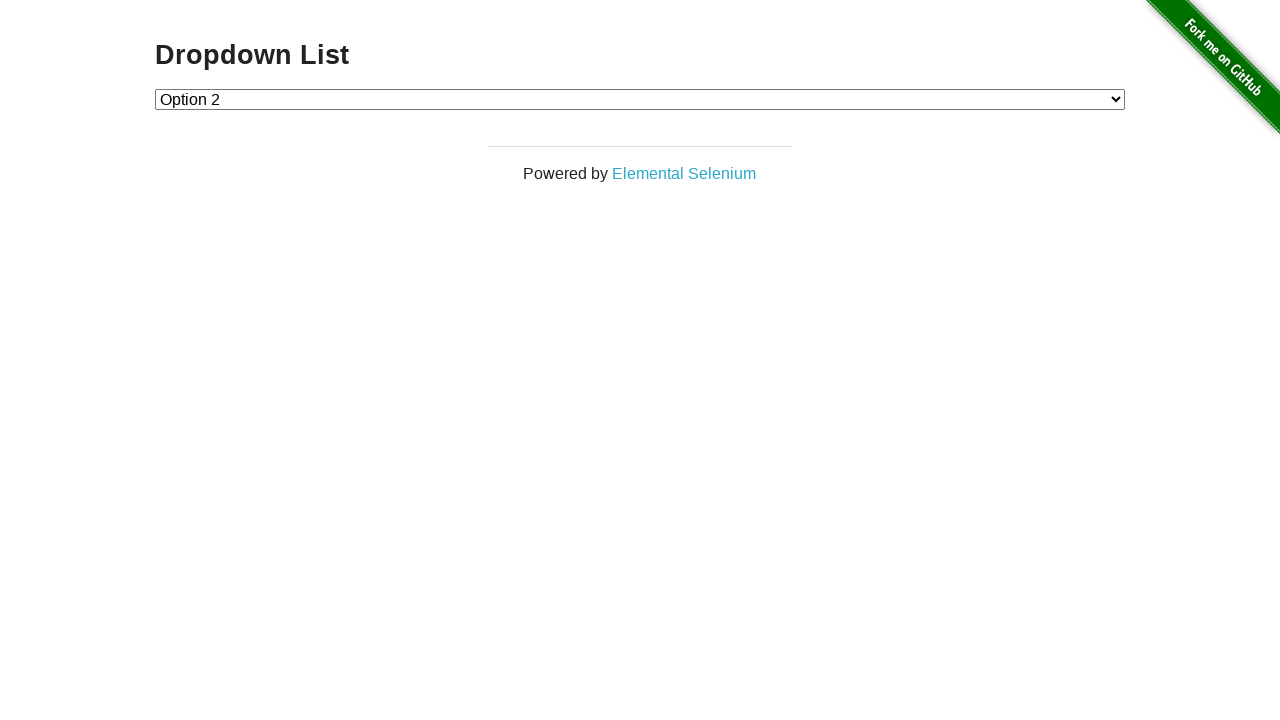

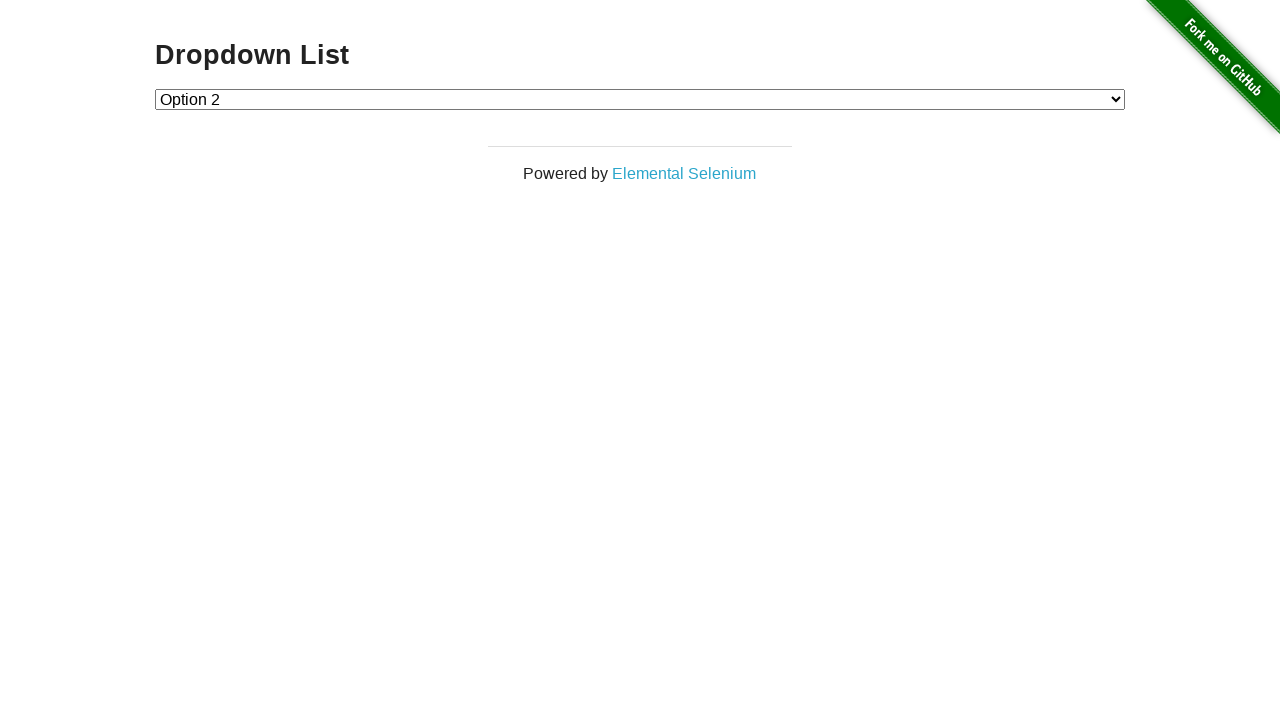